Tests dynamic content loading by clicking a Start button and verifying that "Hello World!" text appears after the loading completes (reusable wait version).

Starting URL: https://the-internet.herokuapp.com/dynamic_loading/1

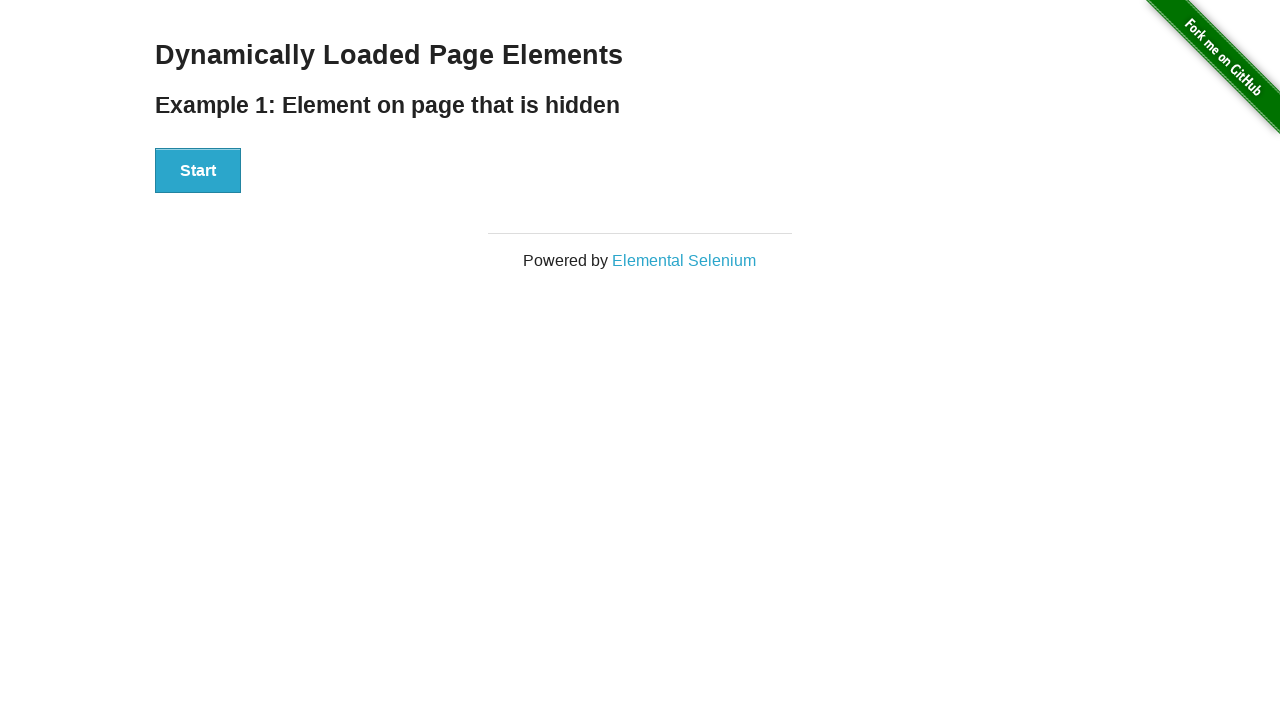

Clicked the Start button to trigger dynamic content loading at (198, 171) on xpath=//div[@id='start']//button
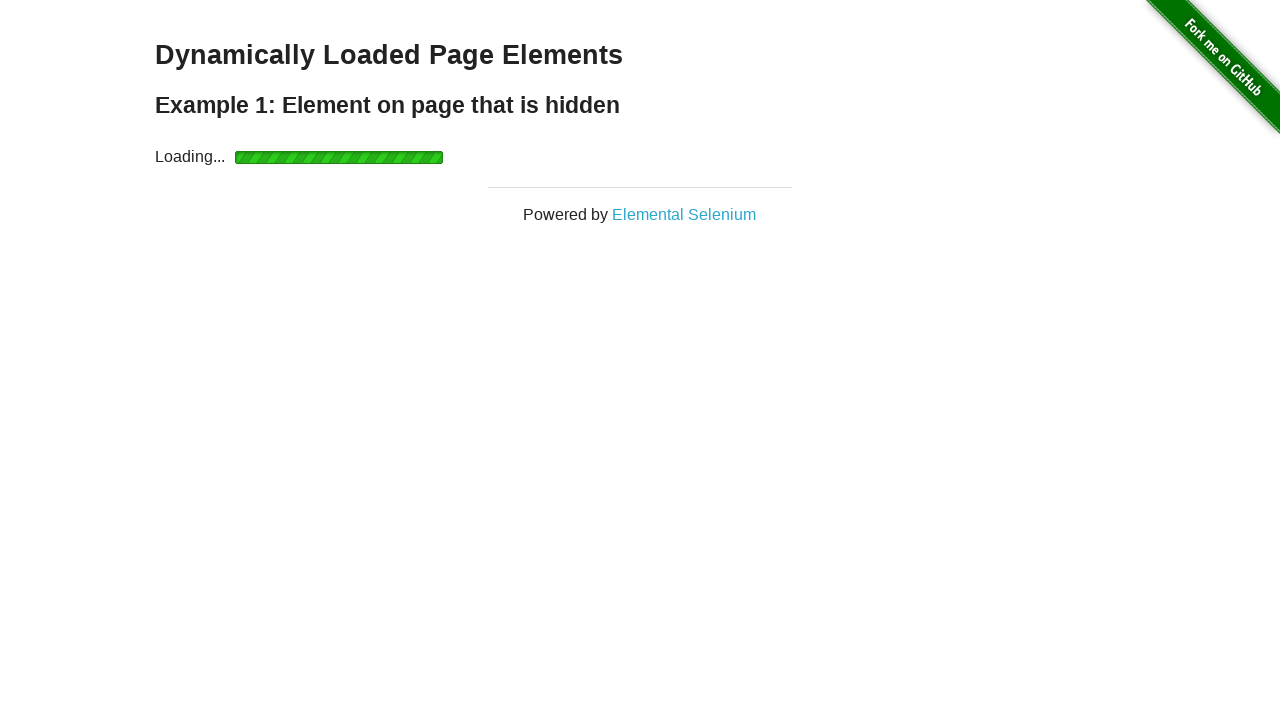

Waited for 'Hello World!' text to become visible
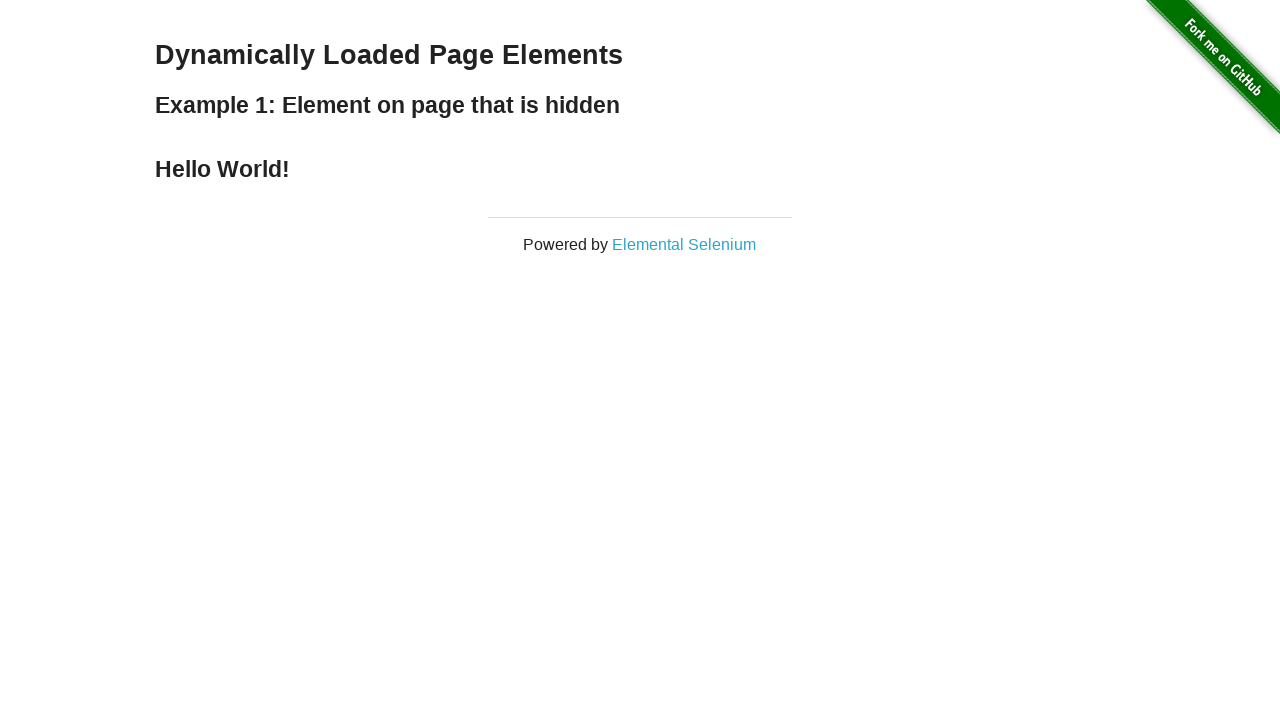

Verified that 'Hello World!' text content matches expected value
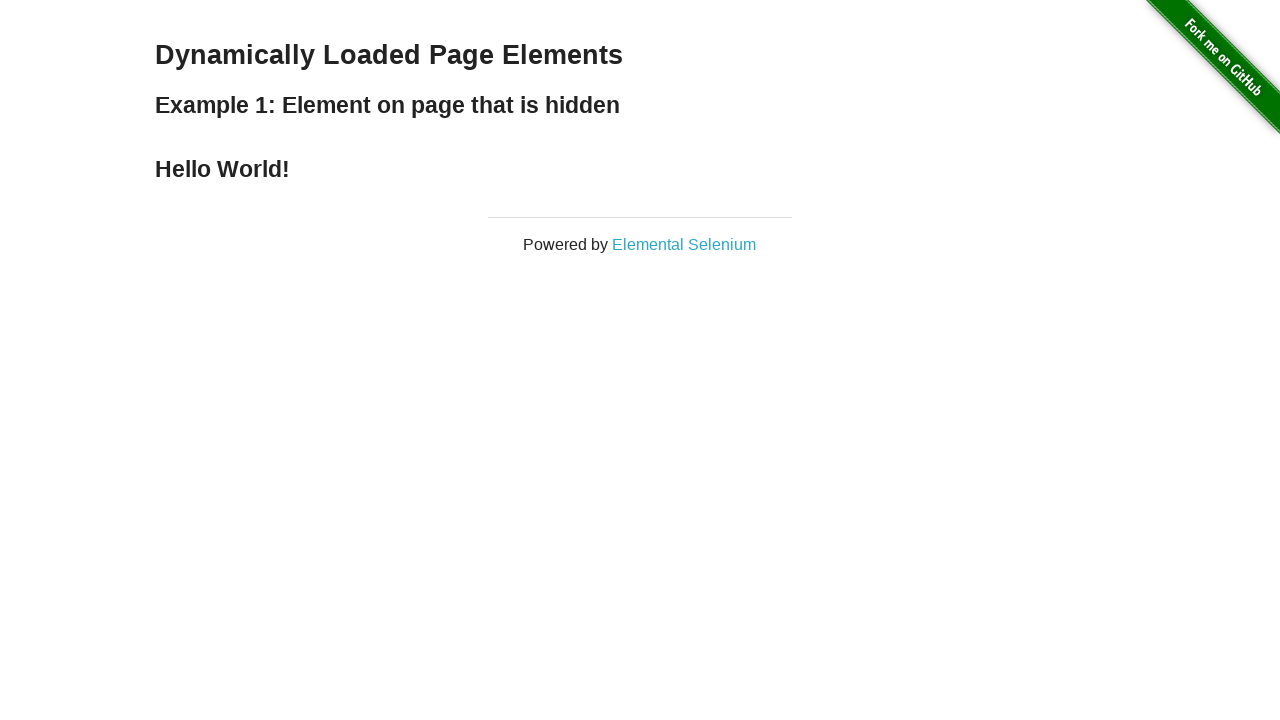

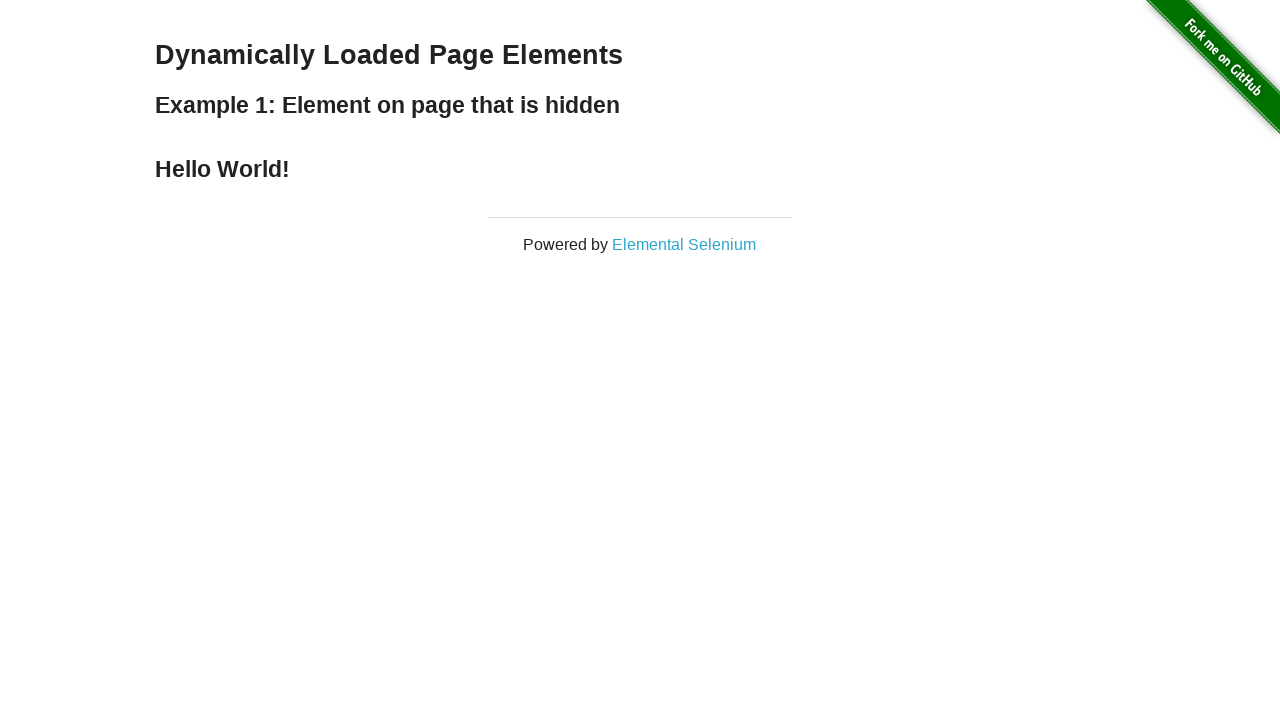